Tests radio button functionality by clicking through male, female, and other options and verifying the final selection

Starting URL: https://trytestingthis.netlify.app

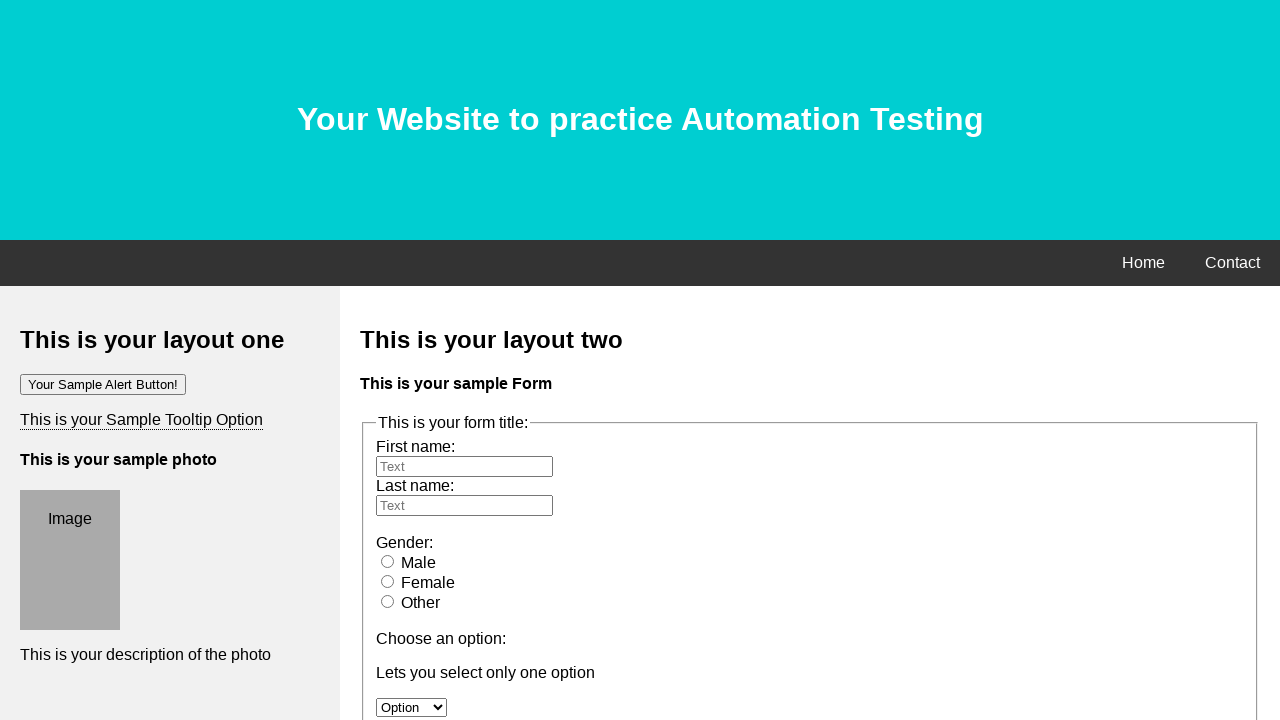

Clicked male radio button at (388, 561) on #male
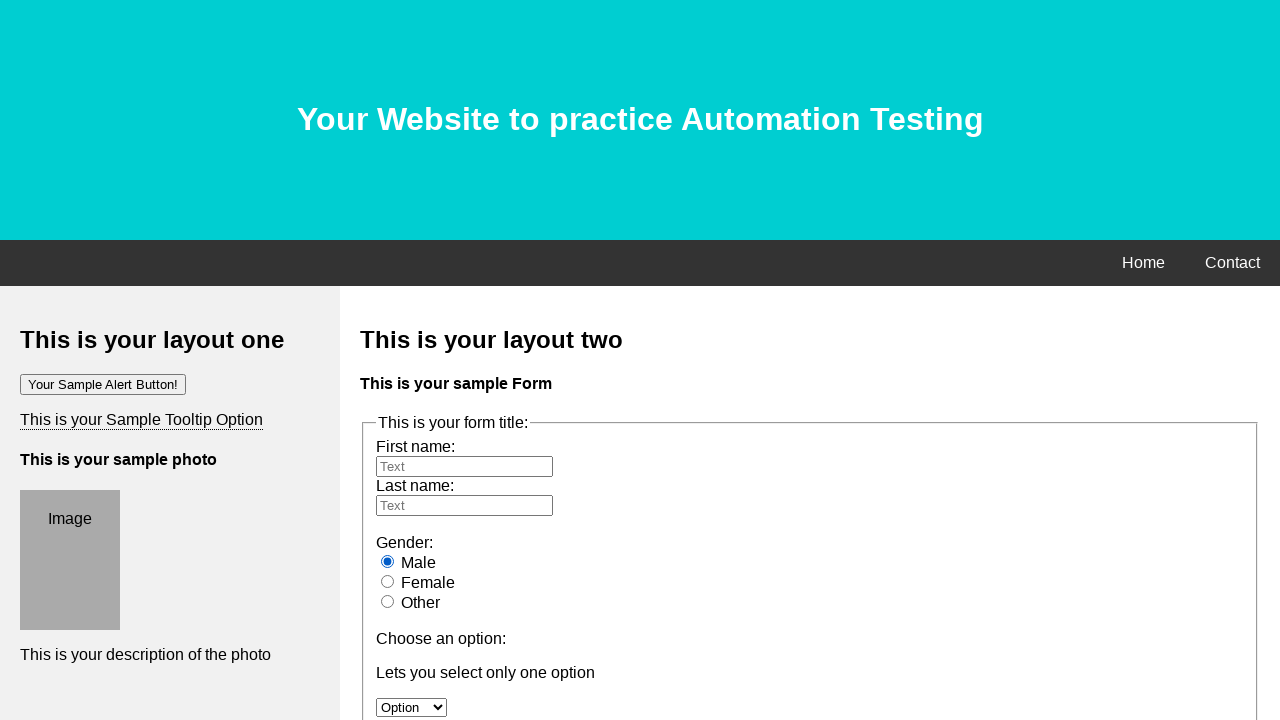

Clicked female radio button at (388, 581) on #female
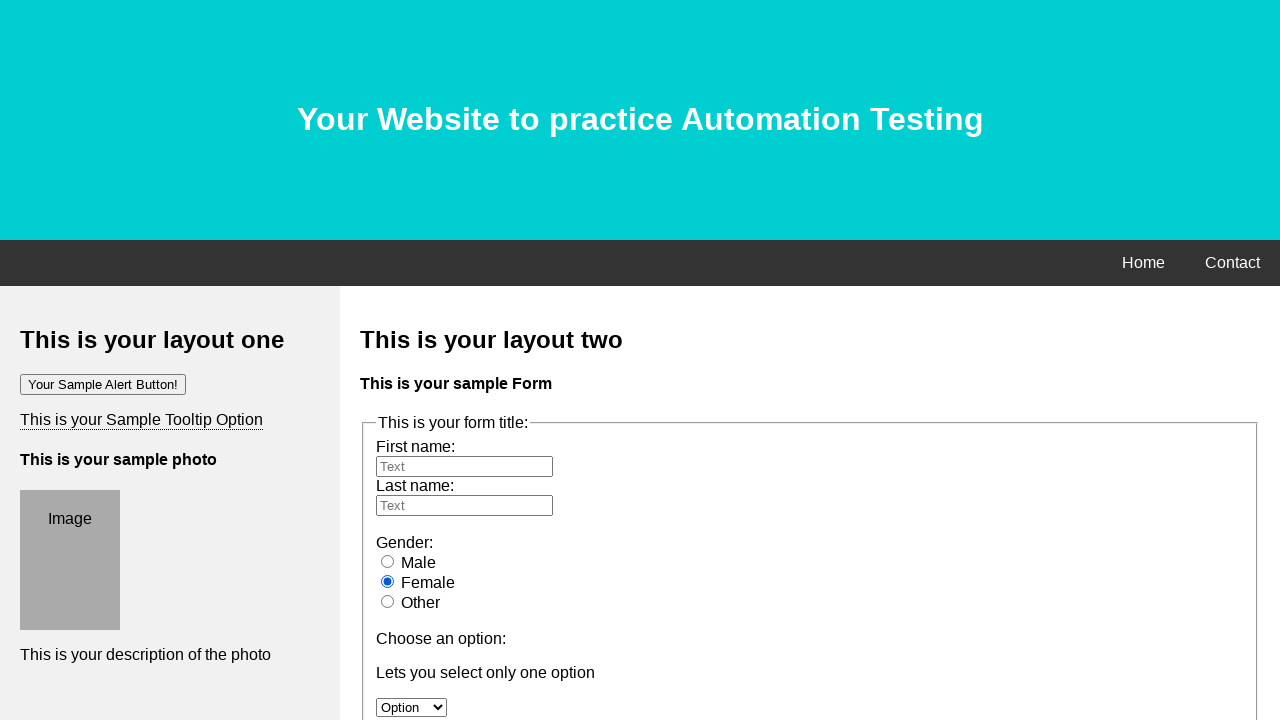

Clicked other radio button at (388, 601) on #other
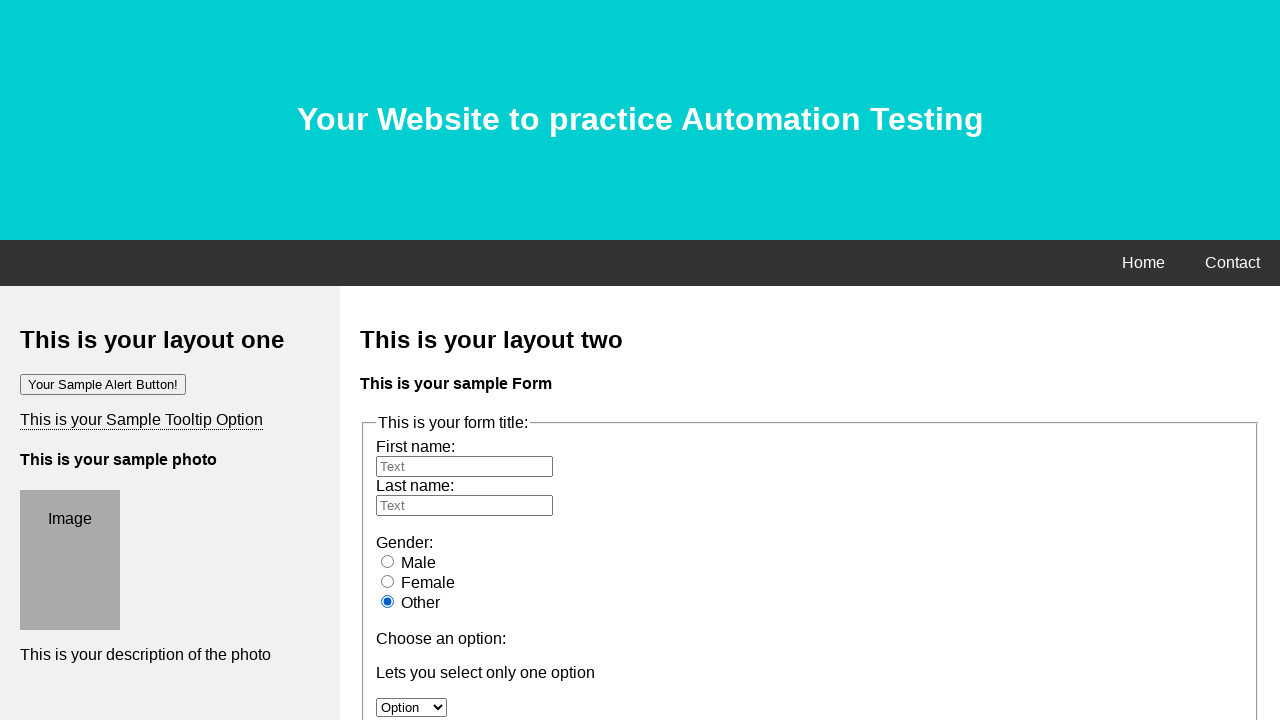

Verified that 'other' radio button is checked
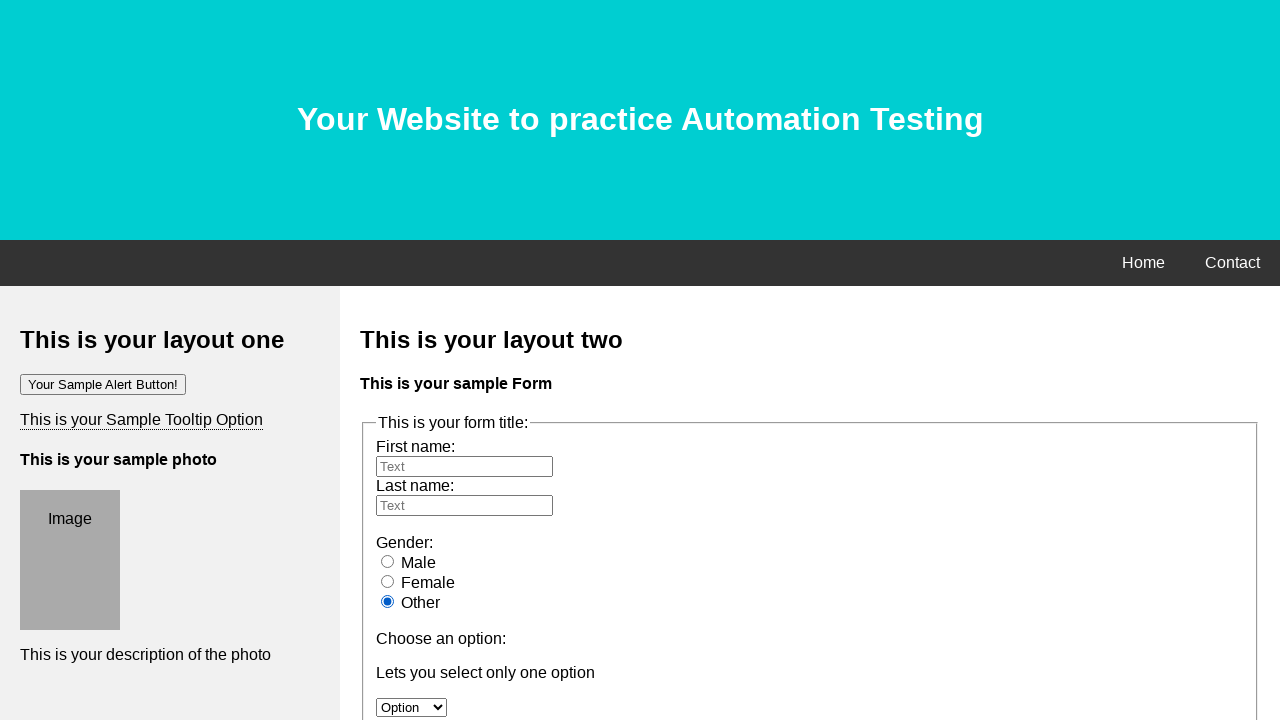

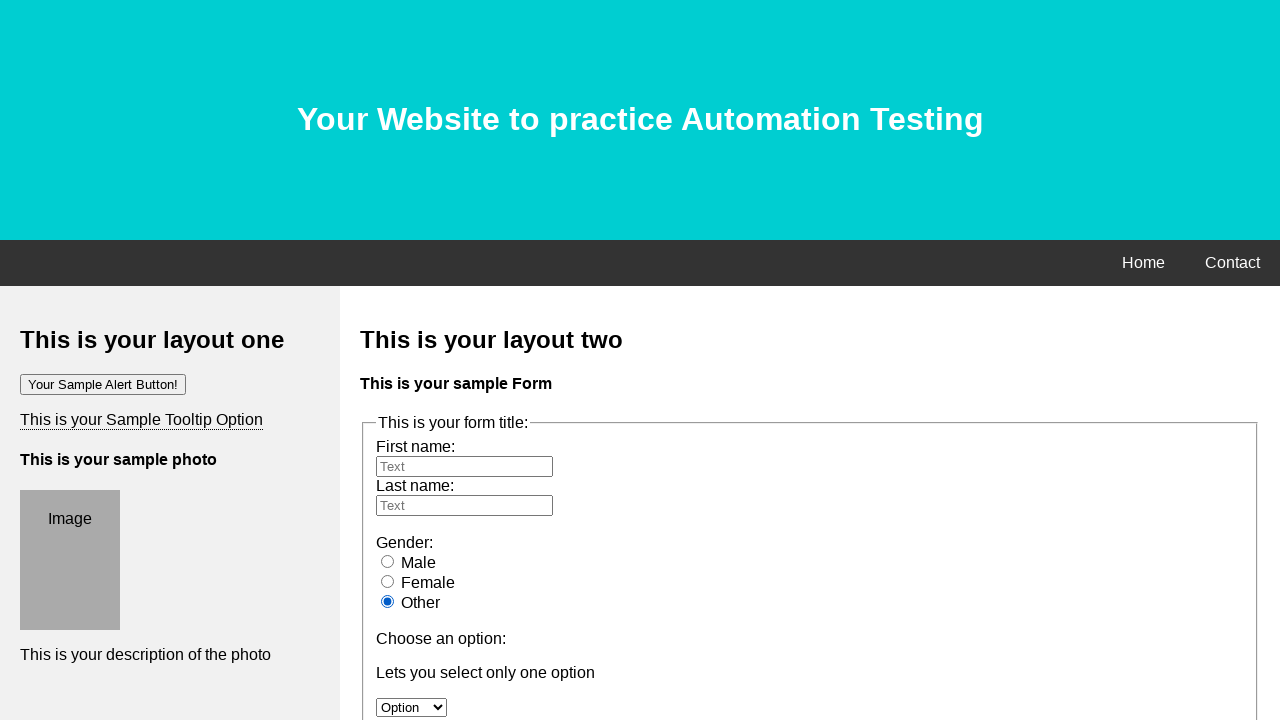